Tests the flight arrival statistics form by selecting airport, airline, date filters, and submitting a search to verify results load

Starting URL: https://www.transtats.bts.gov/ONTIME/Arrivals.aspx

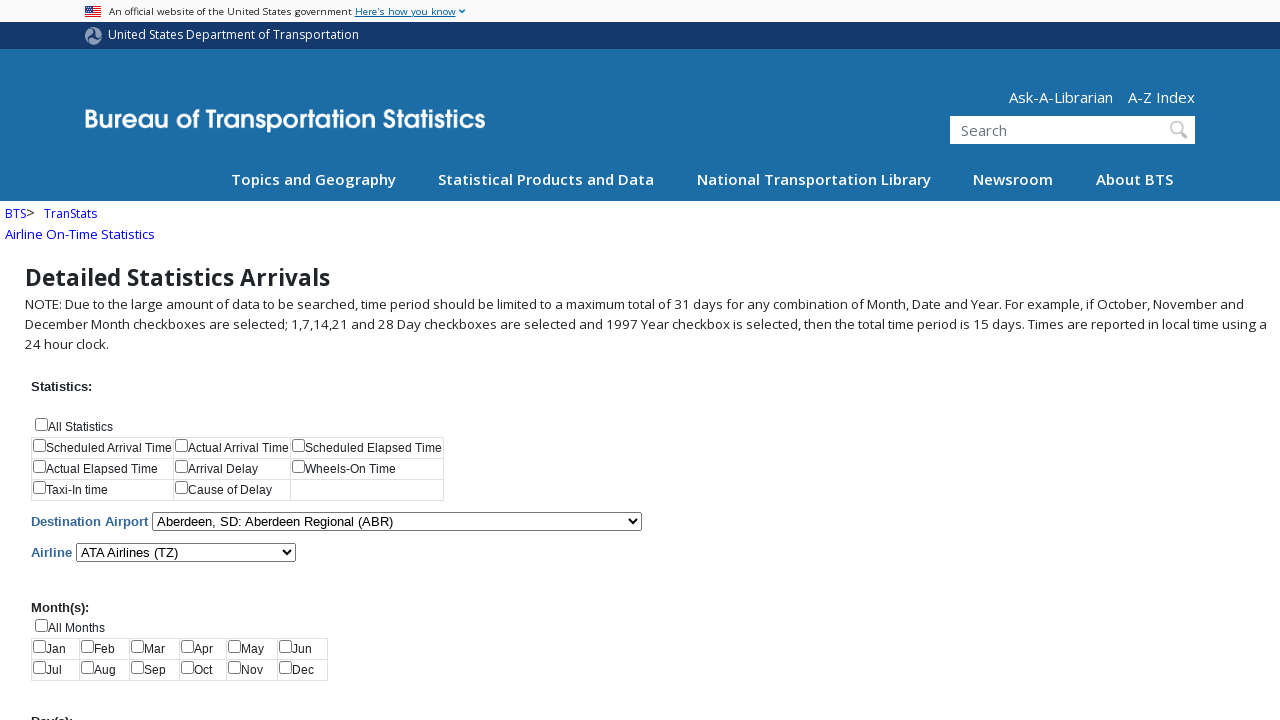

Airport dropdown selector loaded
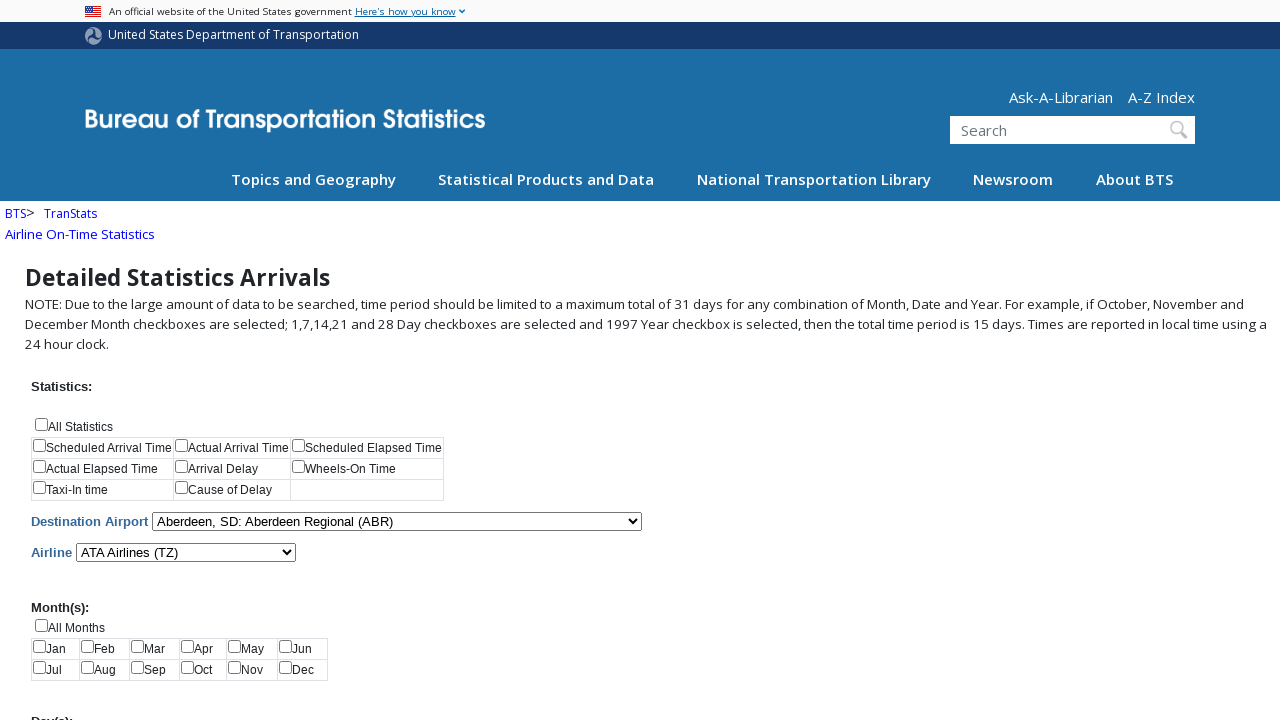

Clicked 'All Statistics' checkbox at (42, 425) on #chkAllStatistics
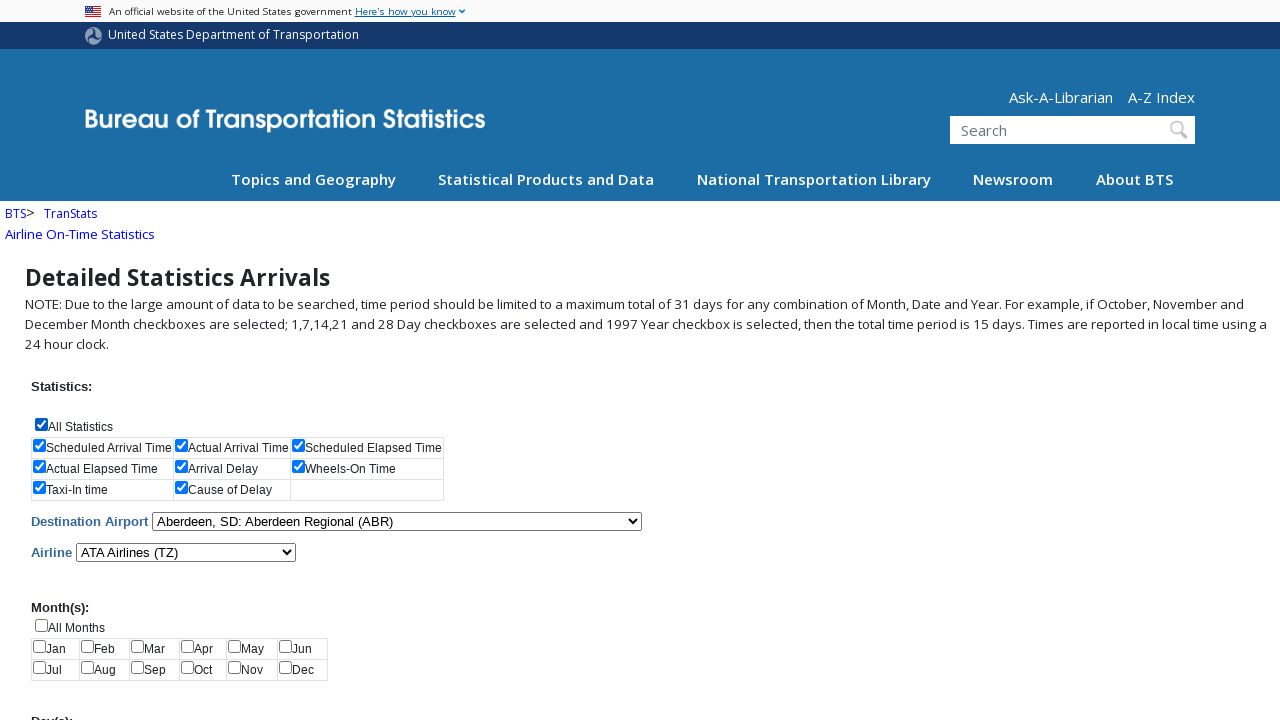

Selected year 2023 checkbox at (40, 435) on input[type='checkbox'][value='2023']
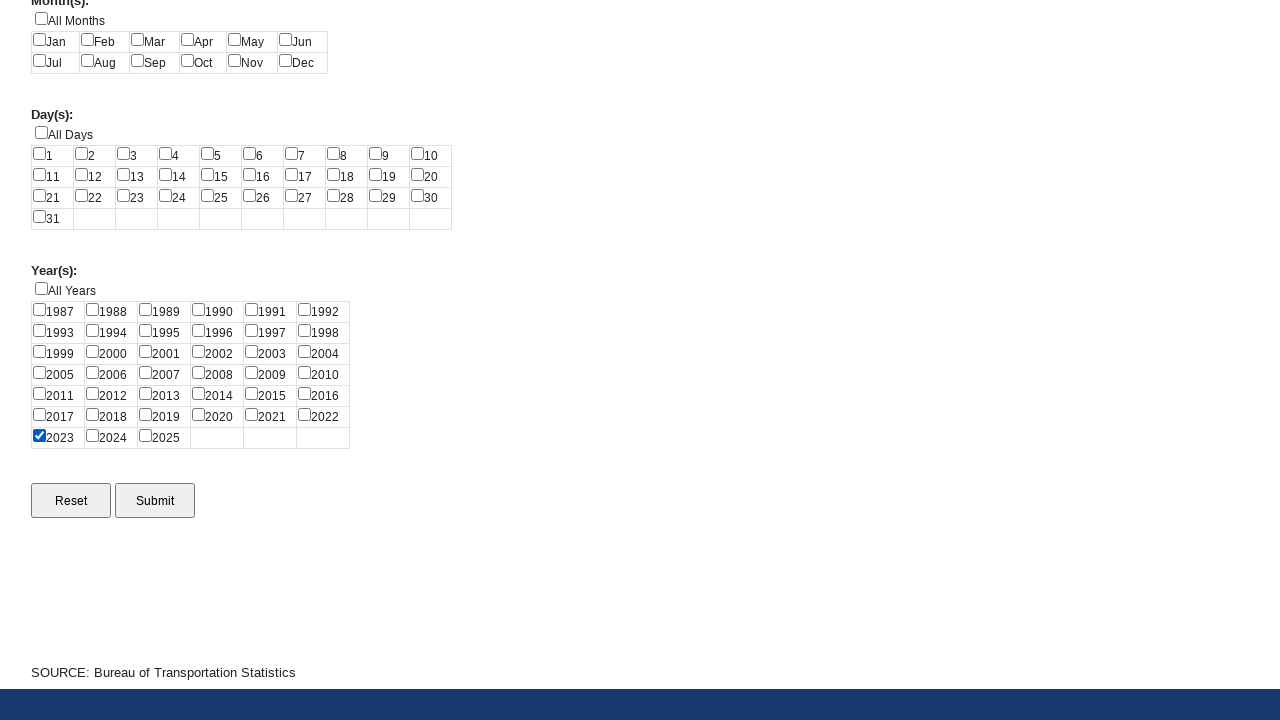

Clicked 'All Months' checkbox at (42, 435) on #chkAllMonths
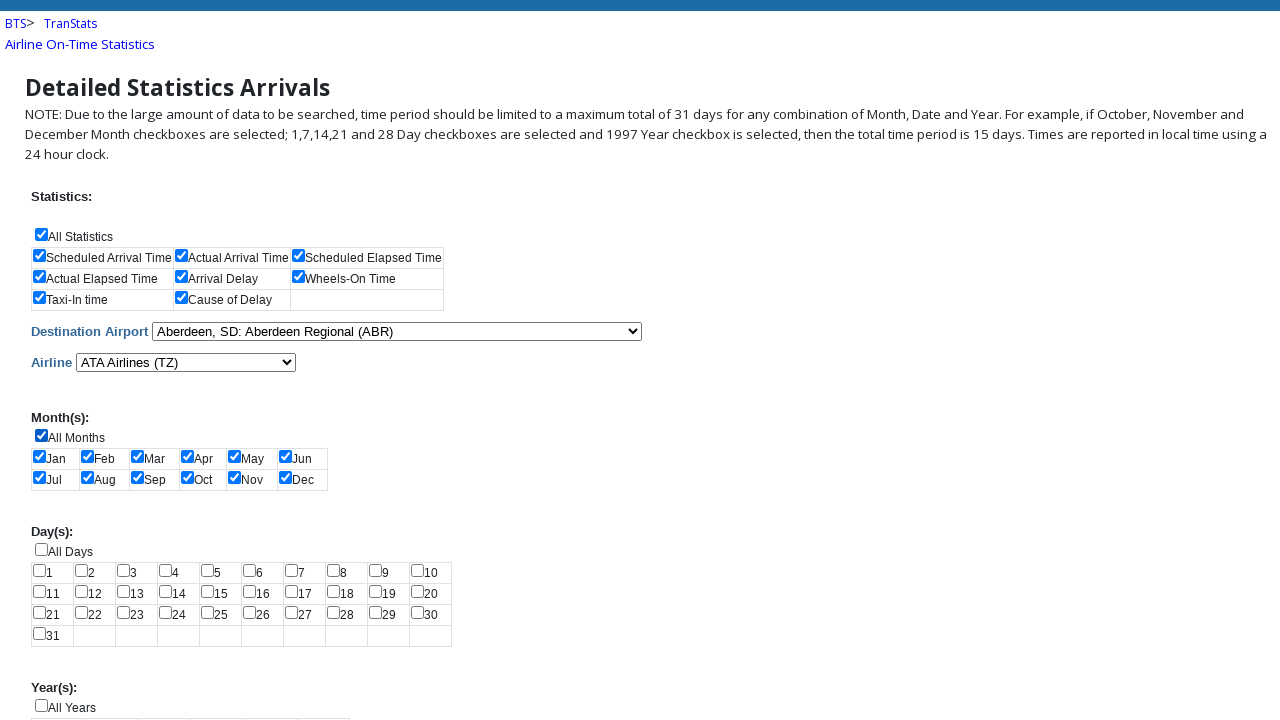

Clicked 'All Days' checkbox at (42, 549) on #chkAllDays
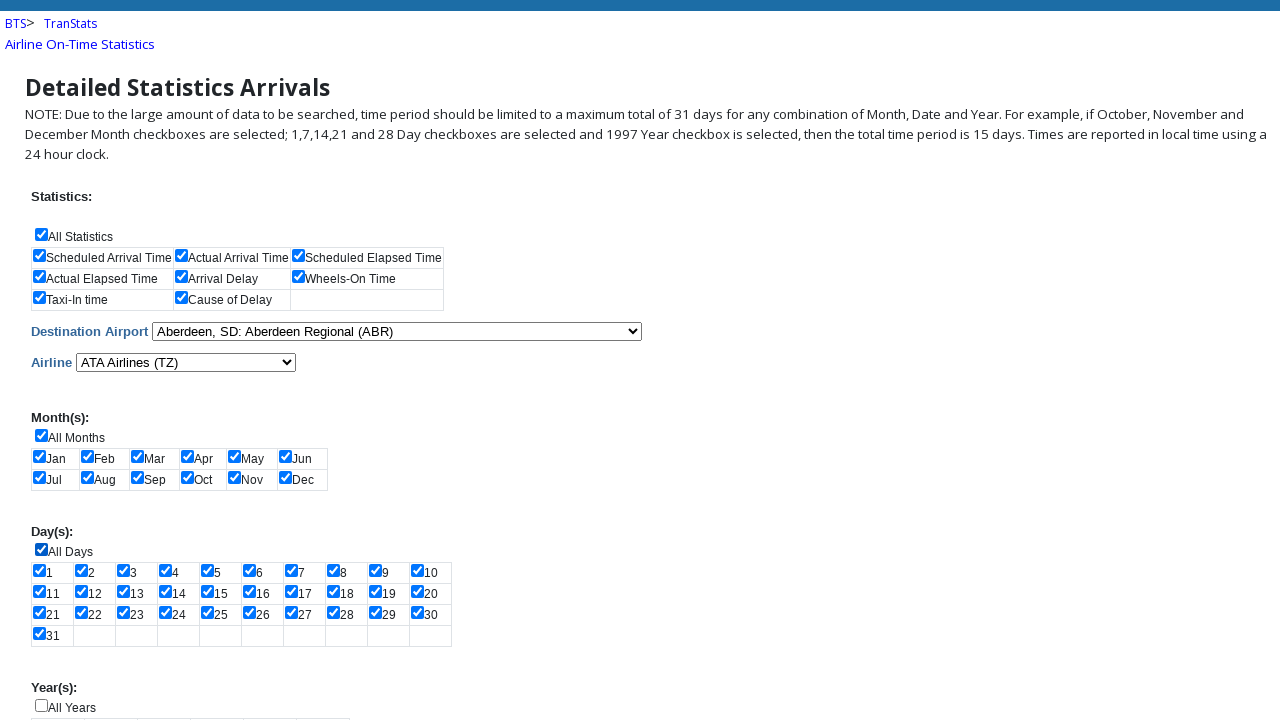

Selected SFO airport from dropdown on #cboAirport
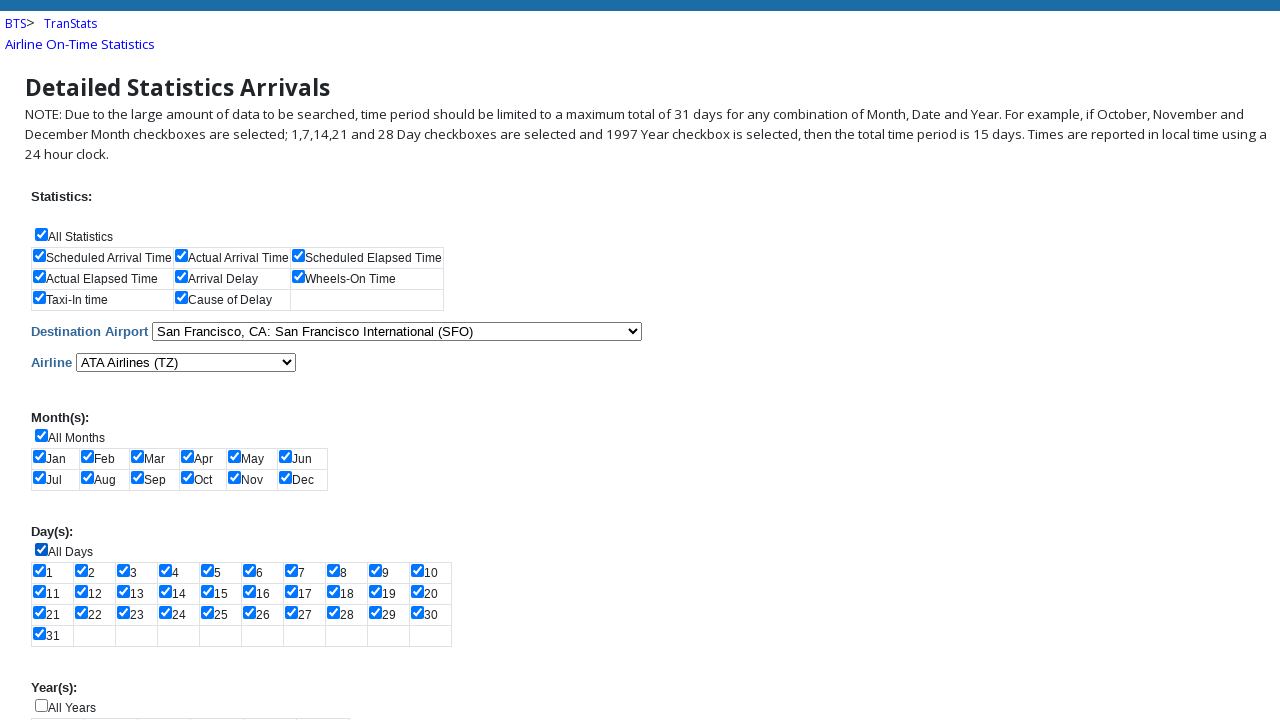

Selected DL airline from dropdown on #cboAirline
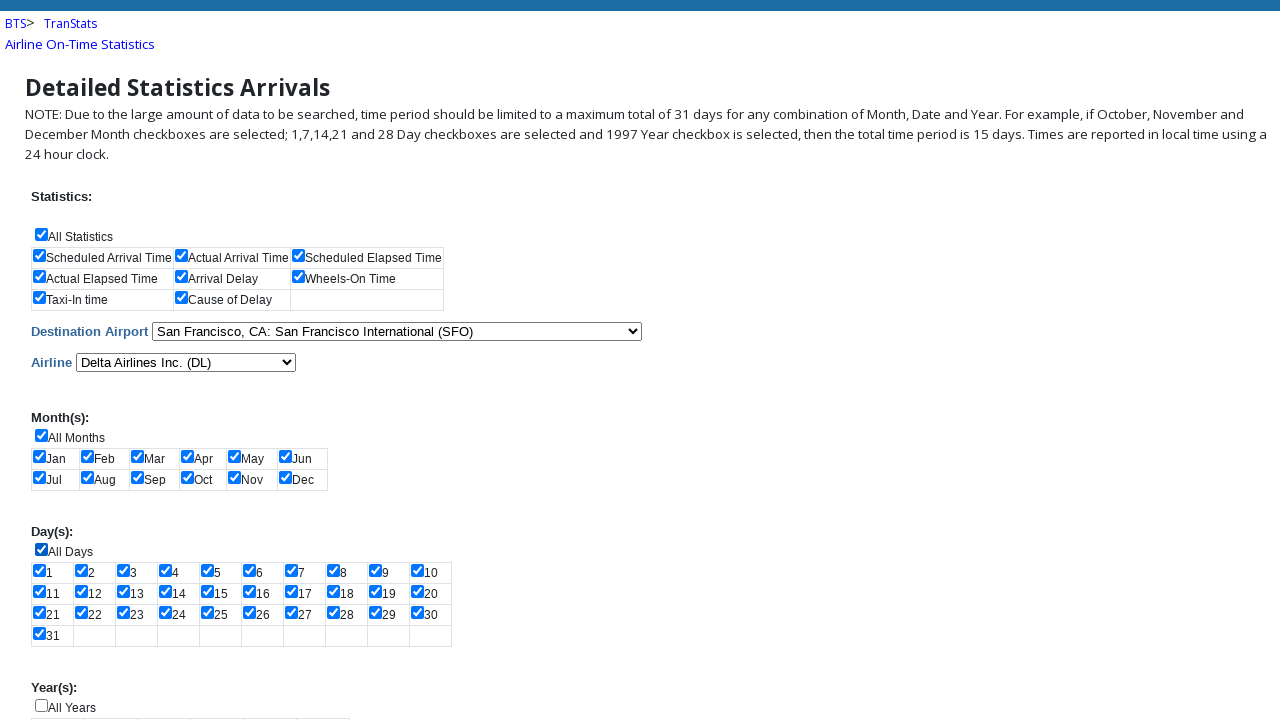

Clicked submit button to search for arrival statistics at (155, 436) on #btnSubmit
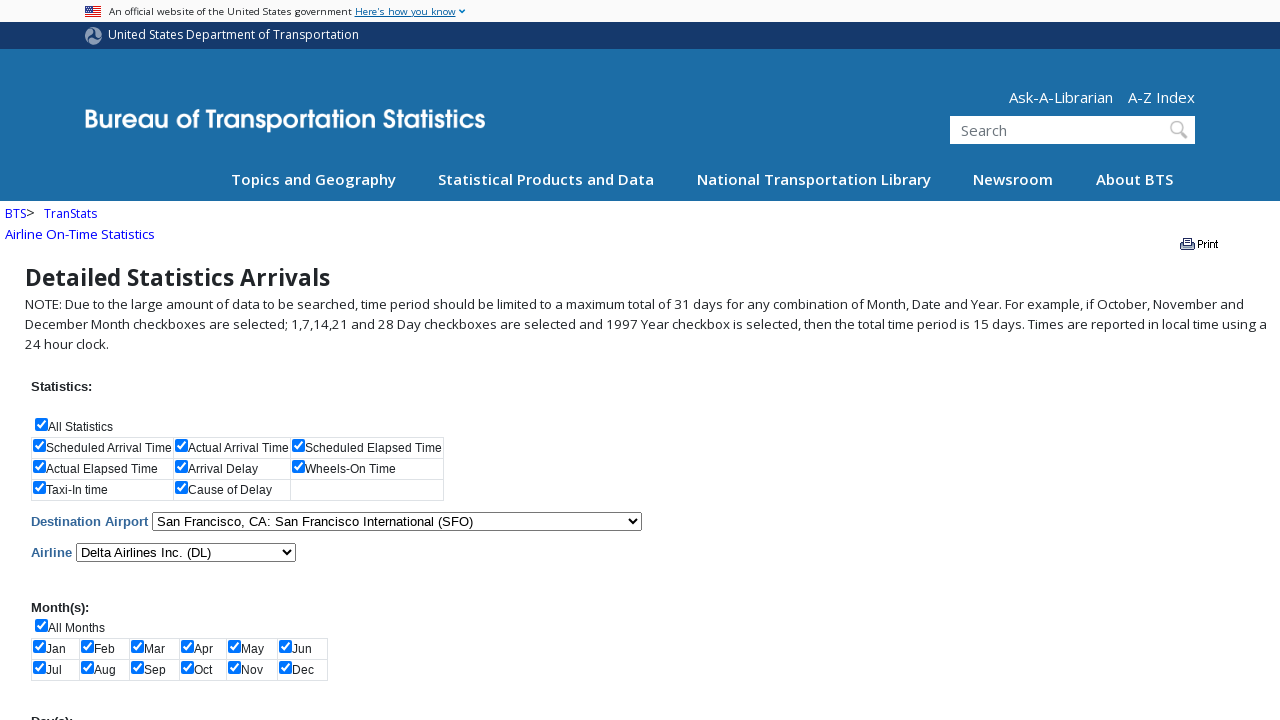

Waited for results to load
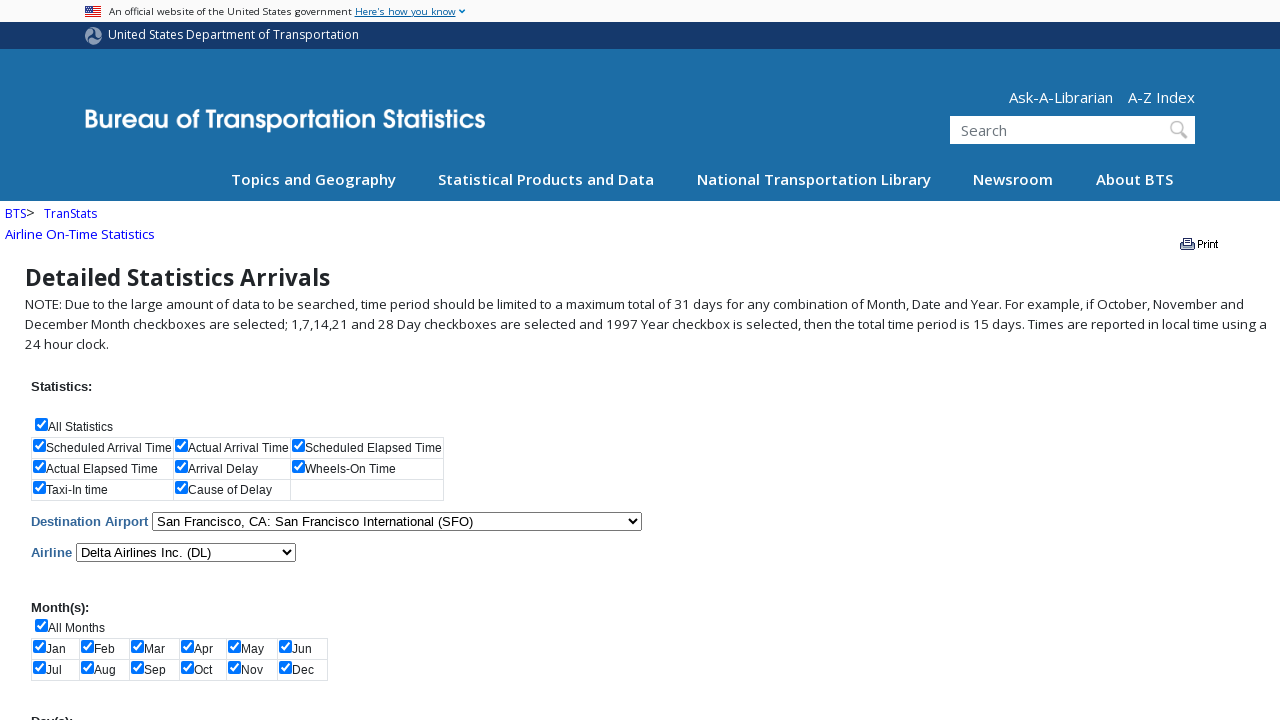

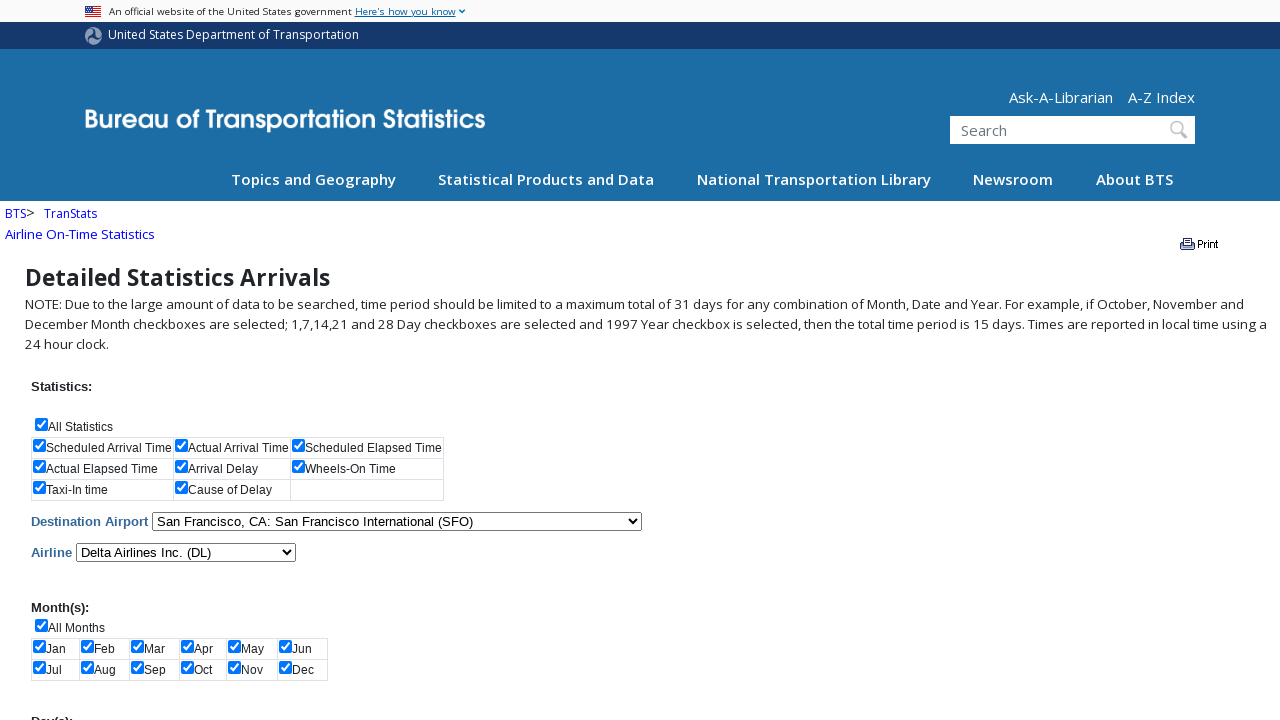